Tests JavaScript alert handling including simple alerts, confirm dialogs, and prompt dialogs with text input

Starting URL: https://the-internet.herokuapp.com/javascript_alerts

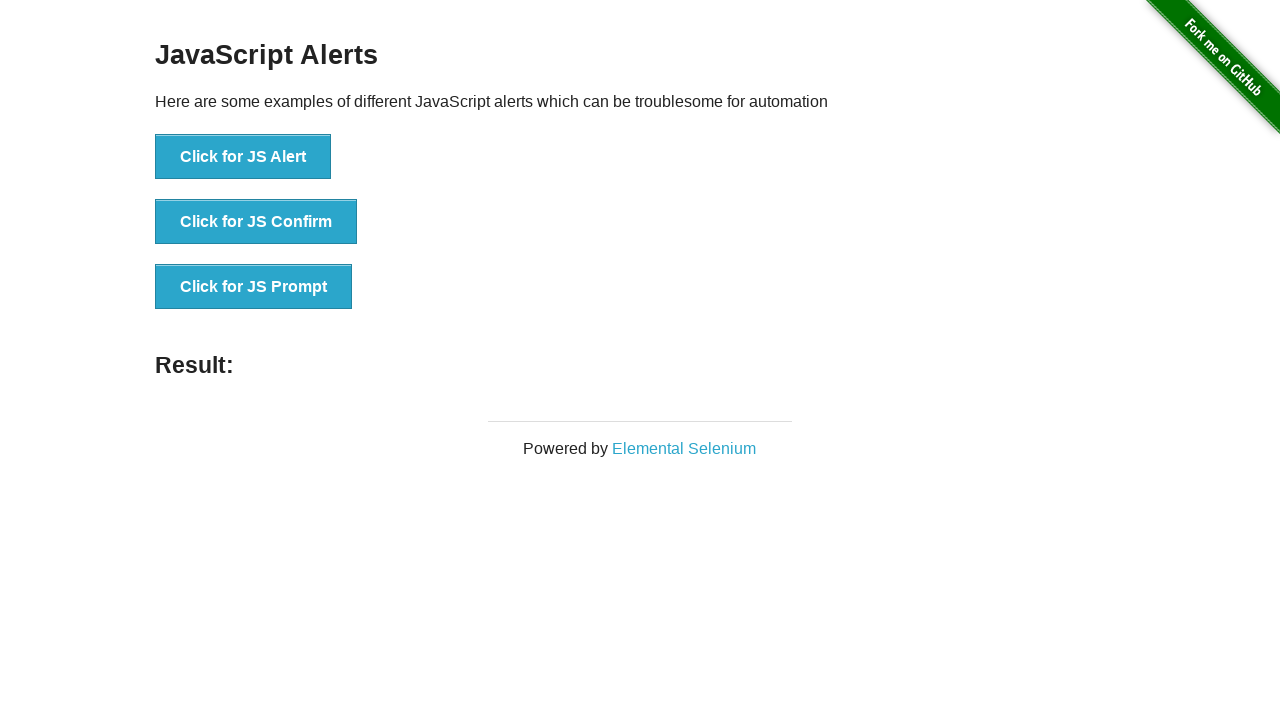

Clicked button to trigger simple alert at (243, 157) on xpath=//*[@id='content']/div/ul/li[1]/button
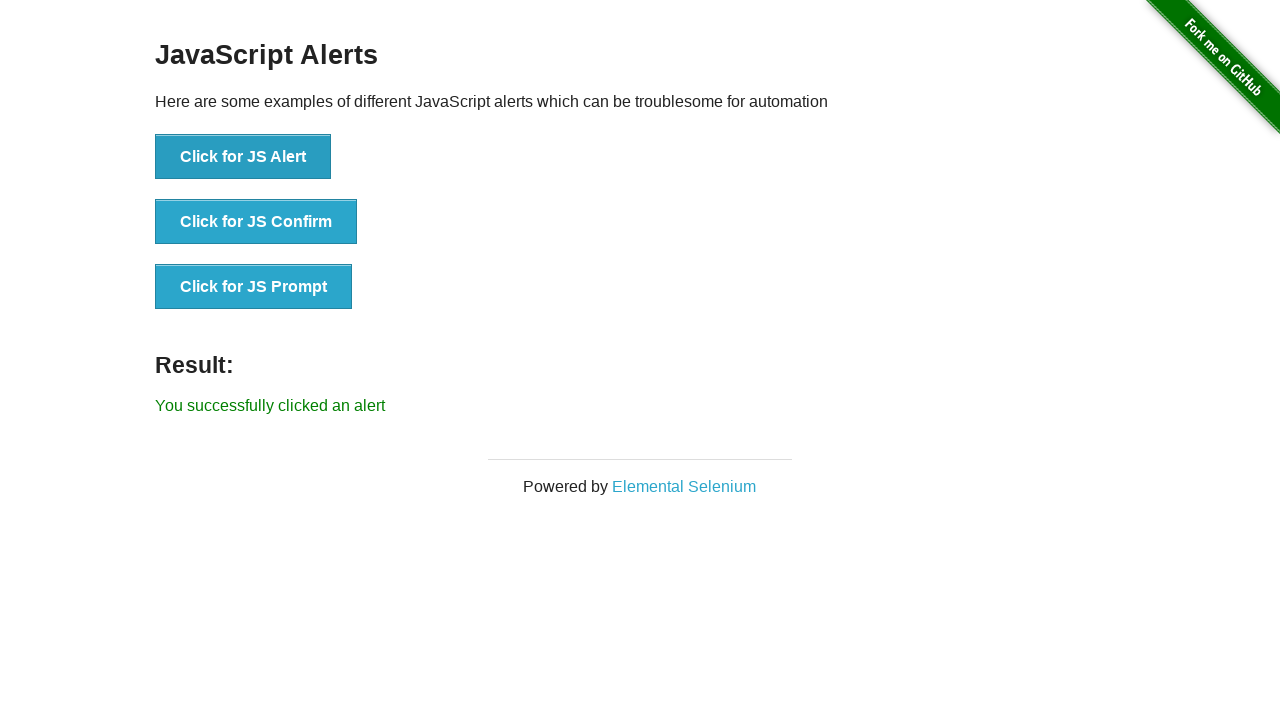

Set up dialog handler and accepted simple alert
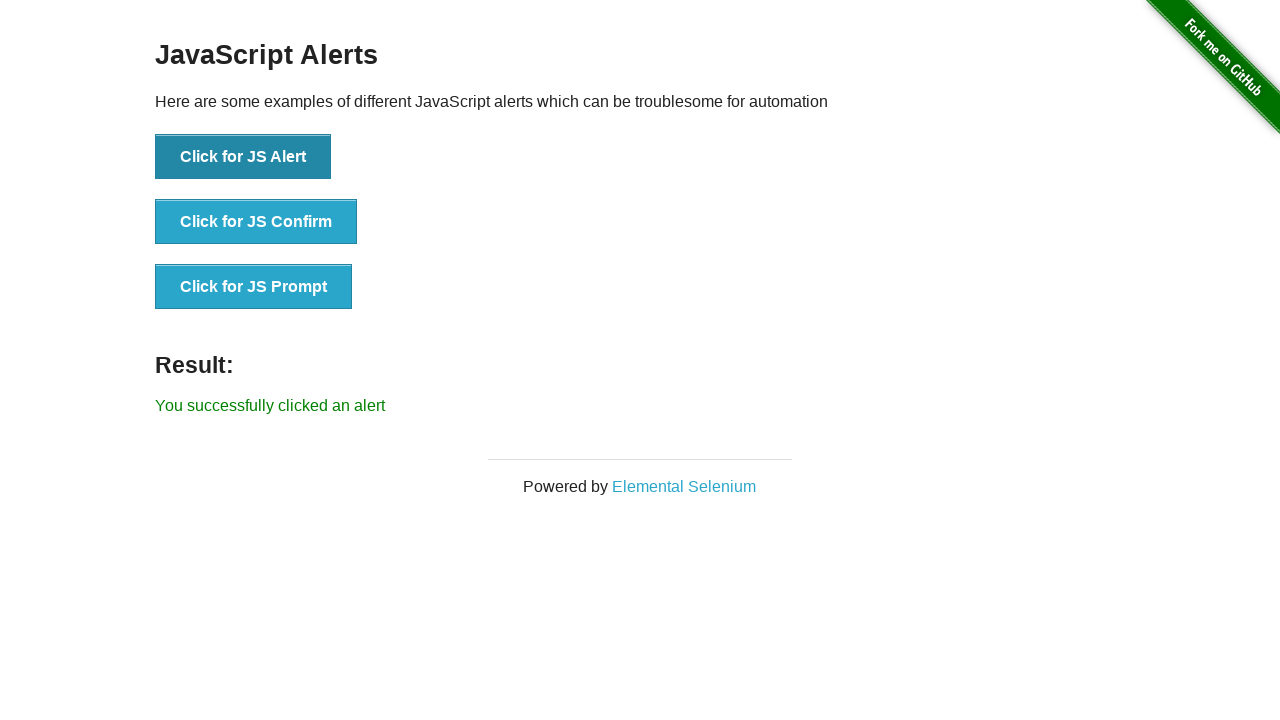

Retrieved result text after simple alert acceptance
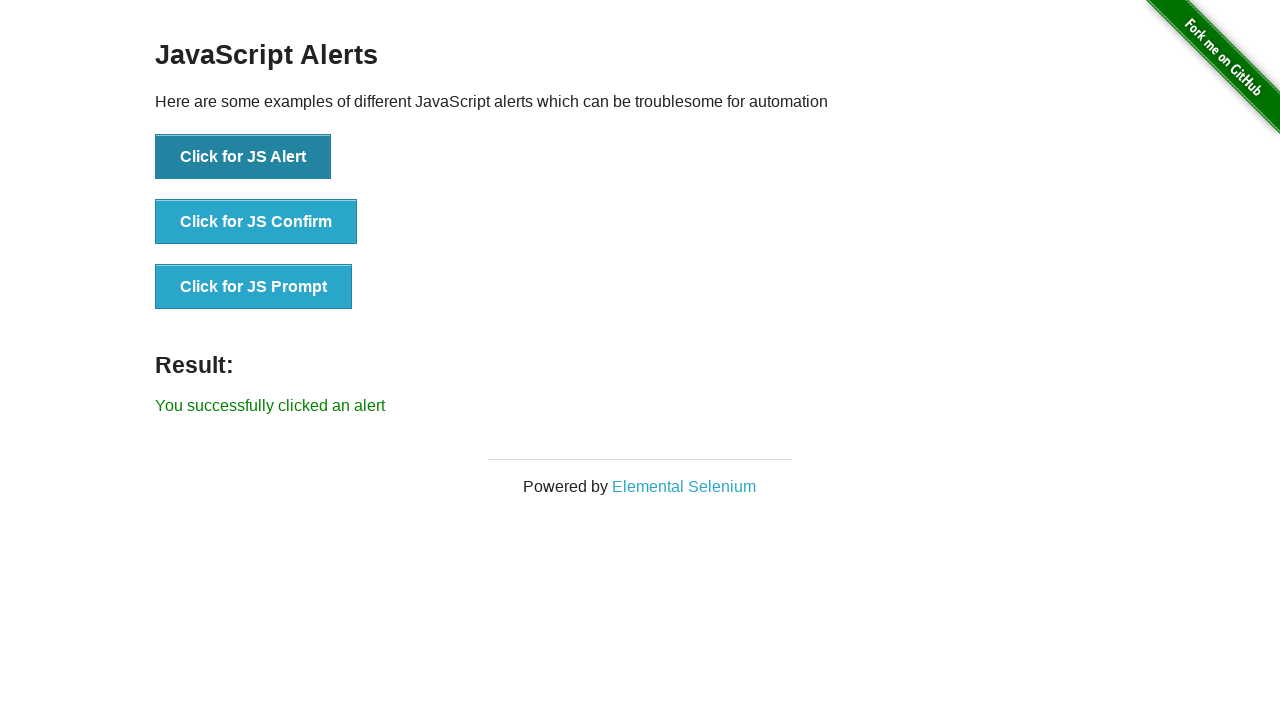

Clicked button to trigger confirm dialog at (256, 222) on xpath=//*[@id='content']/div/ul/li[2]/button
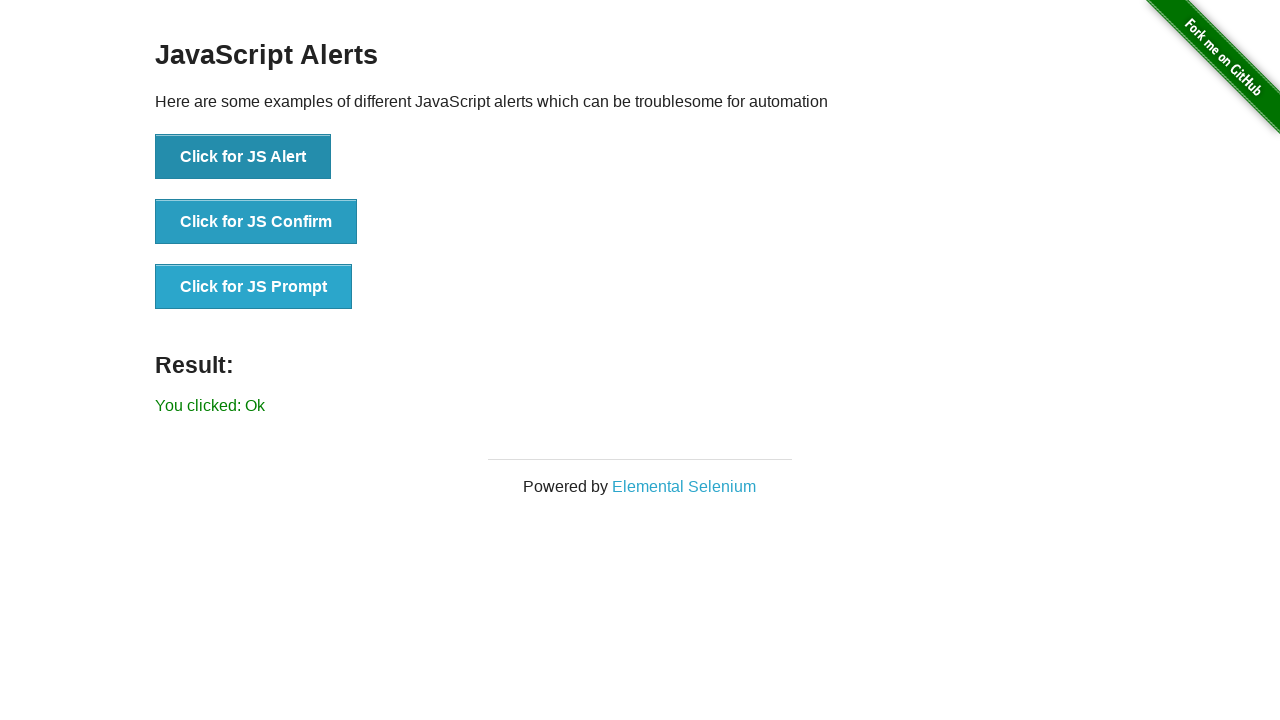

Set up dialog handler and accepted confirm dialog
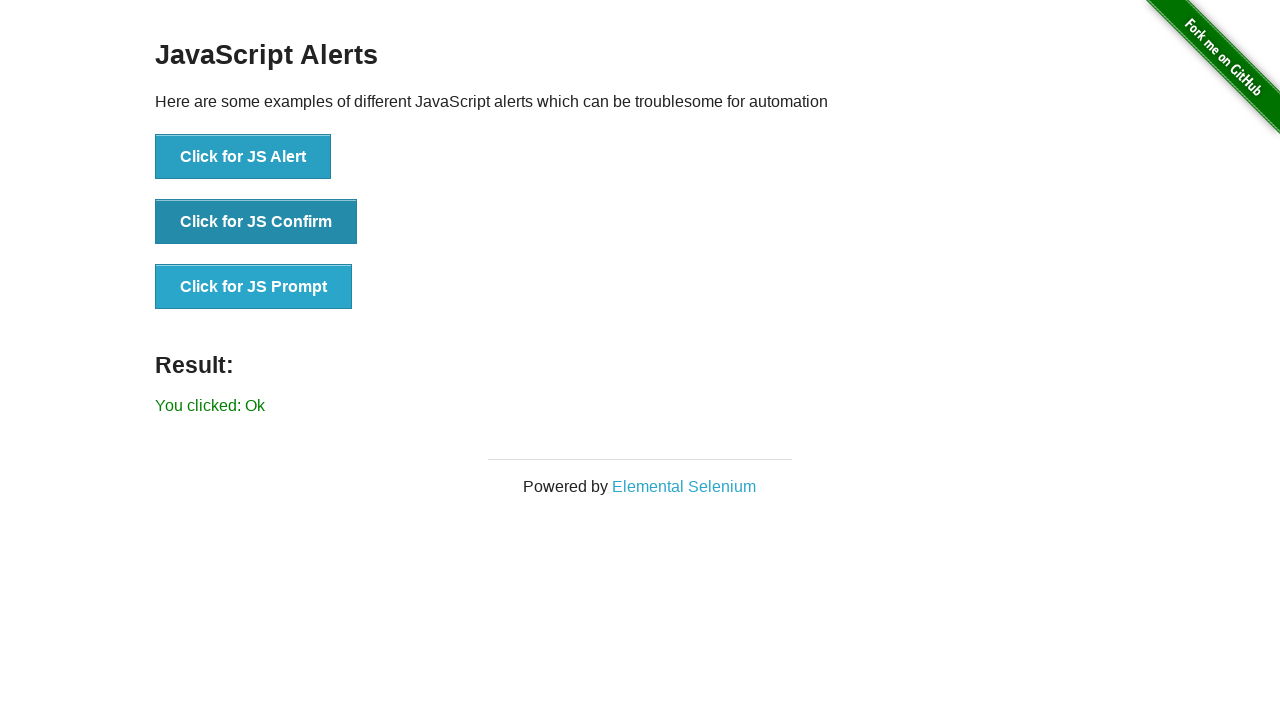

Retrieved result text after confirm dialog acceptance
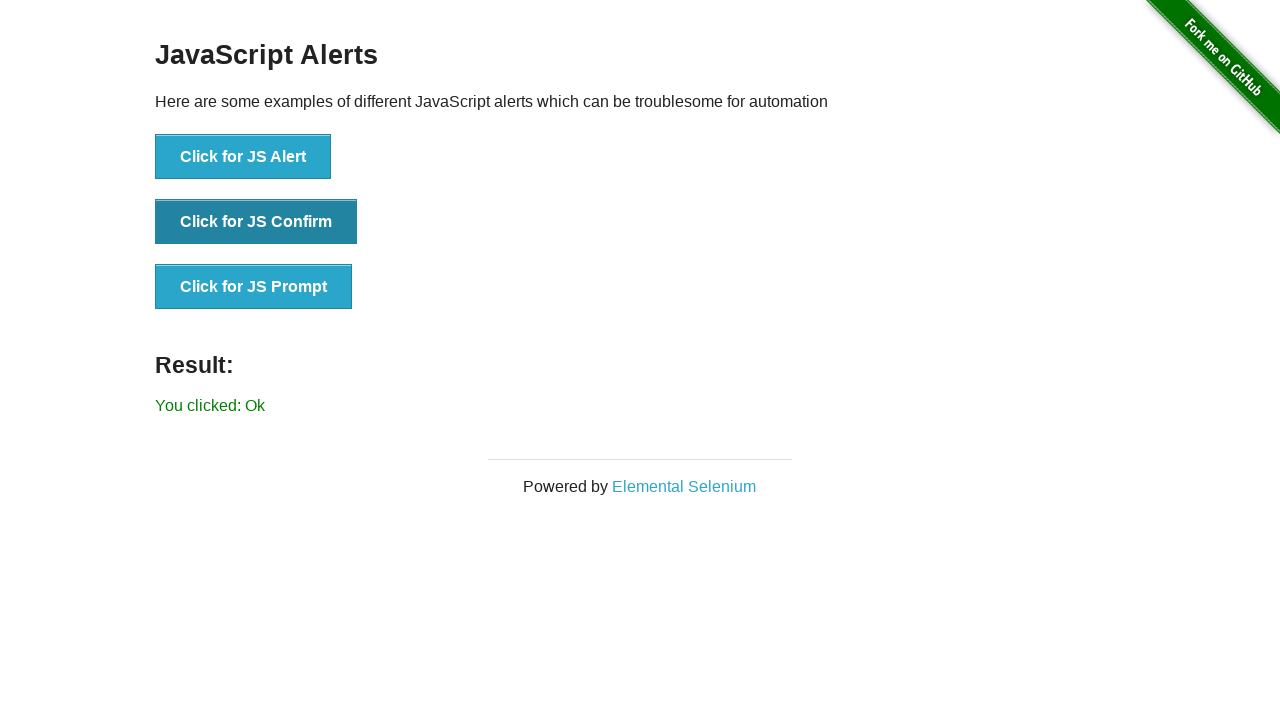

Clicked button to trigger confirm dialog again at (256, 222) on xpath=//*[@id='content']/div/ul/li[2]/button
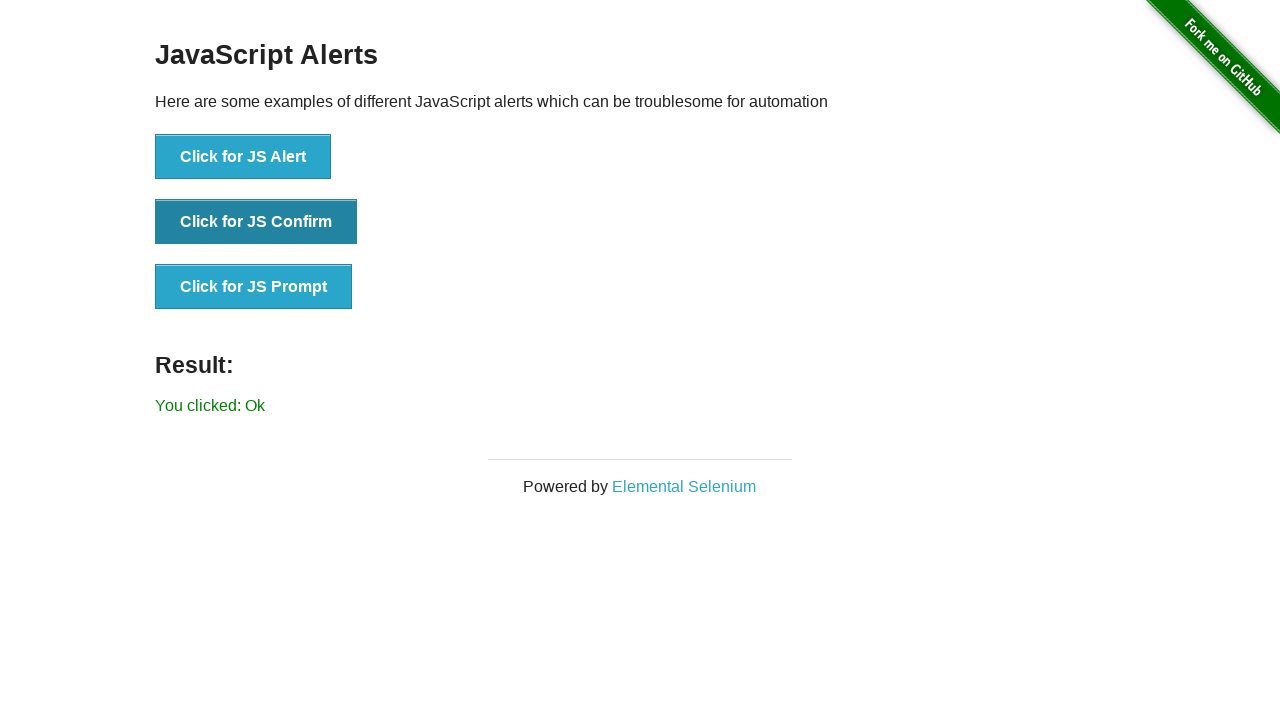

Set up dialog handler and dismissed confirm dialog
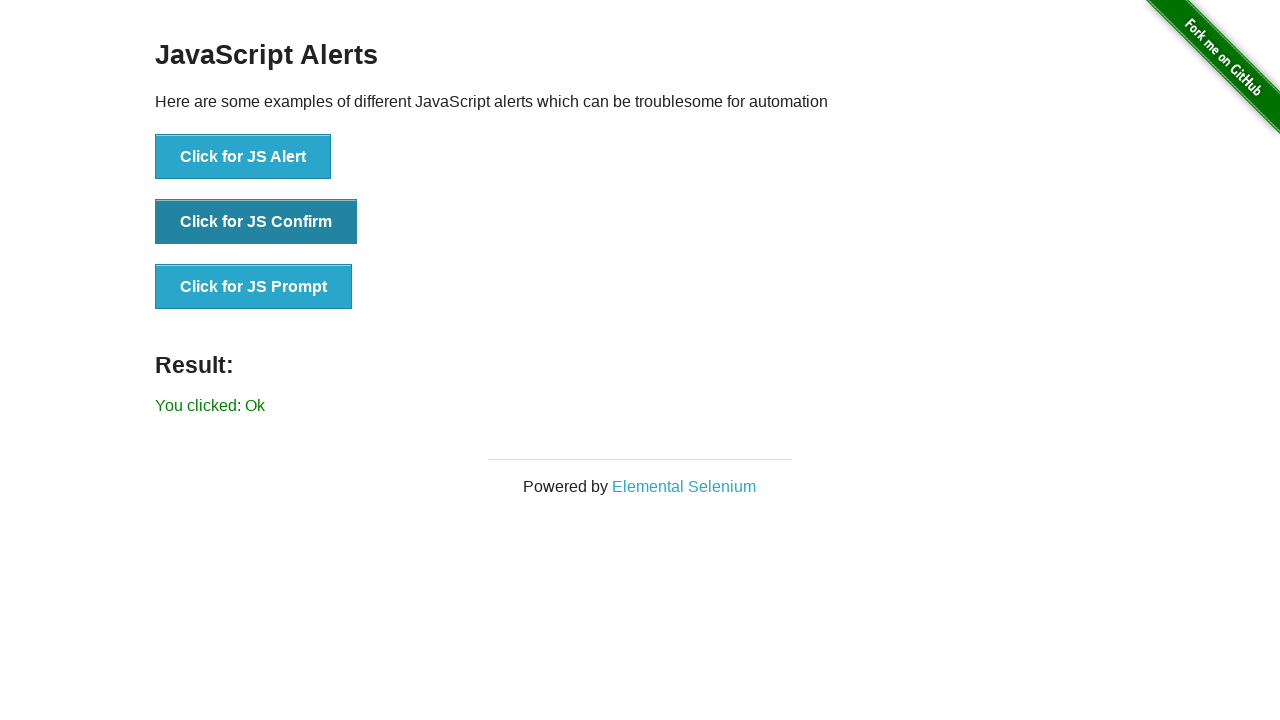

Retrieved result text after confirm dialog dismissal
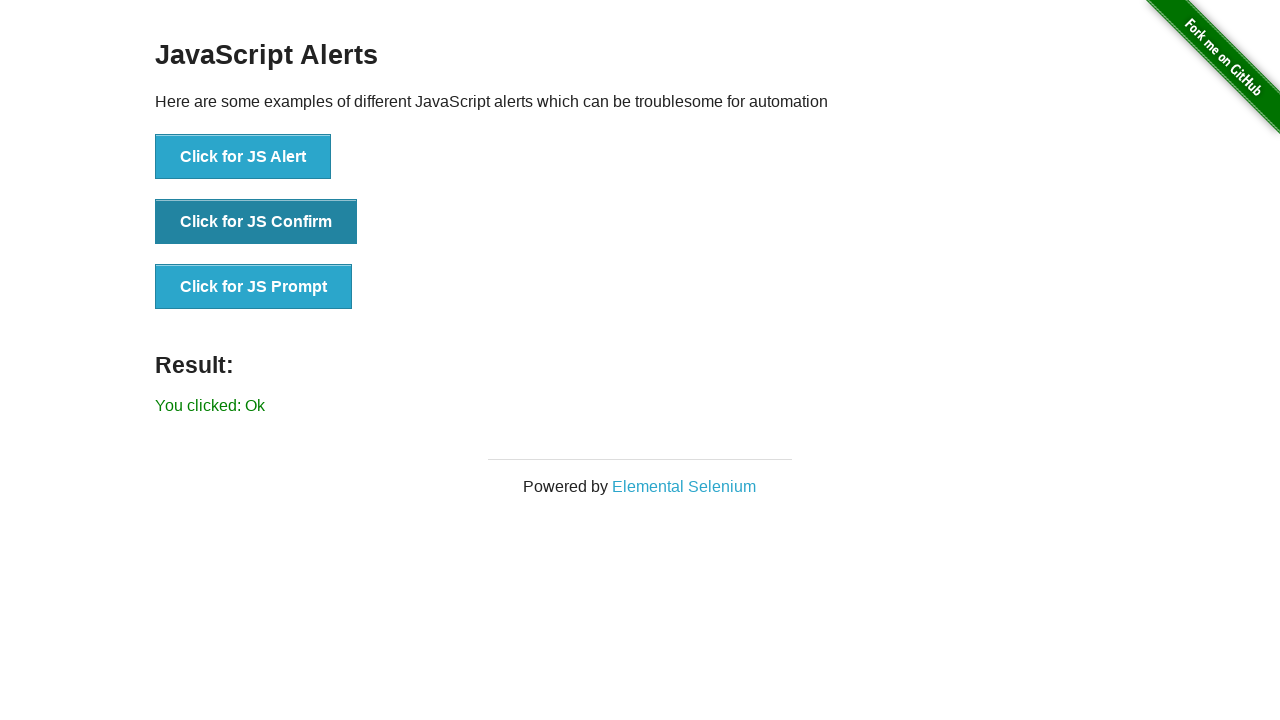

Clicked button to trigger prompt dialog at (254, 287) on xpath=//*[@id='content']/div/ul/li[3]/button
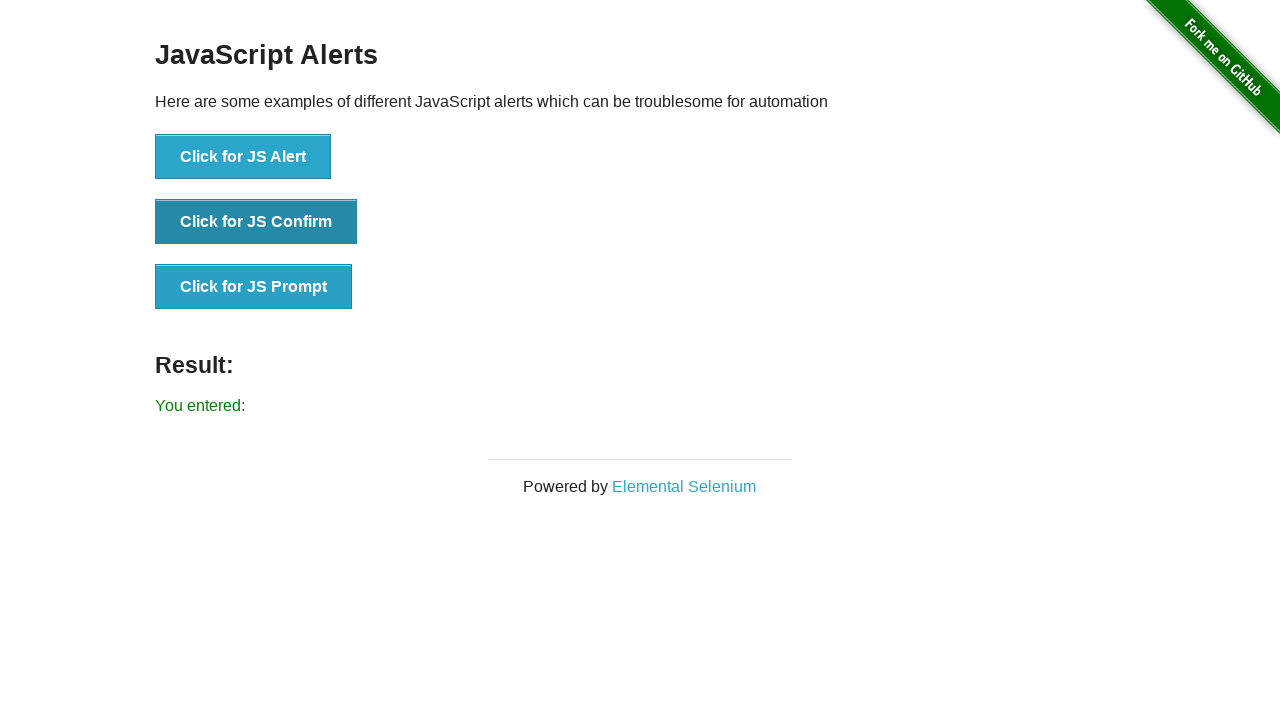

Set up dialog handler and accepted prompt with text 'Prompt_Alert'
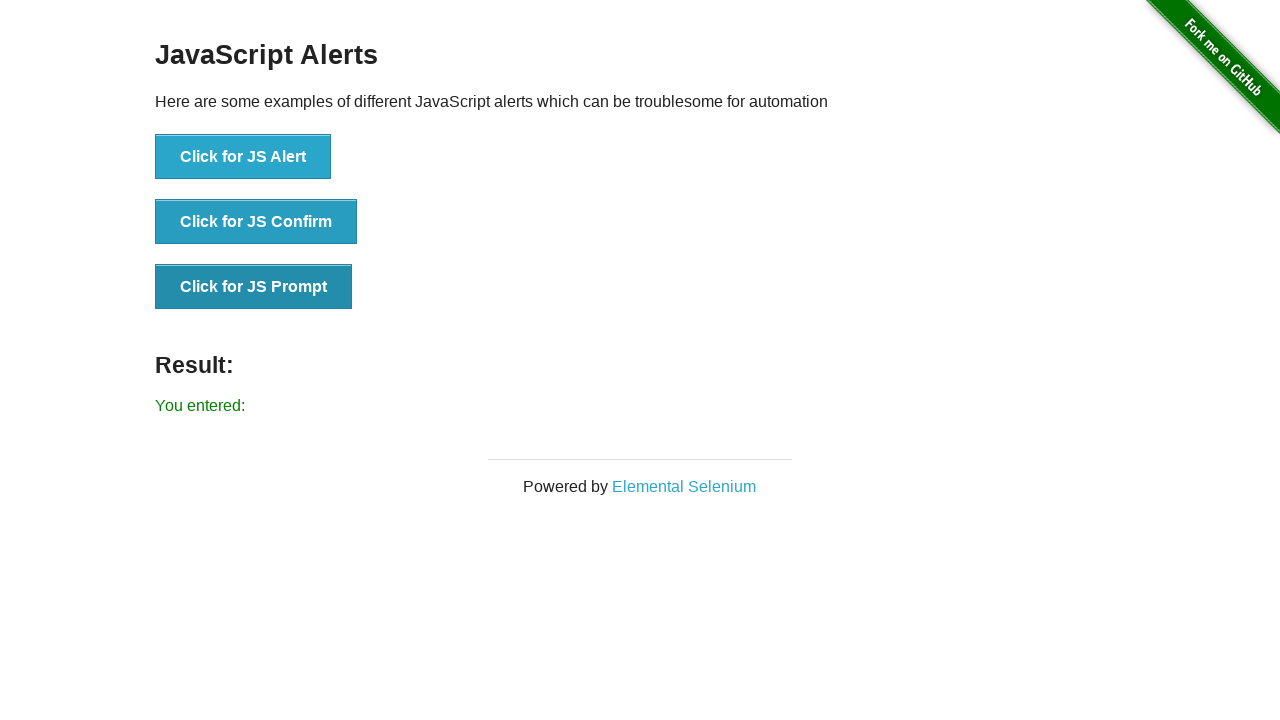

Retrieved result text after prompt acceptance with text input
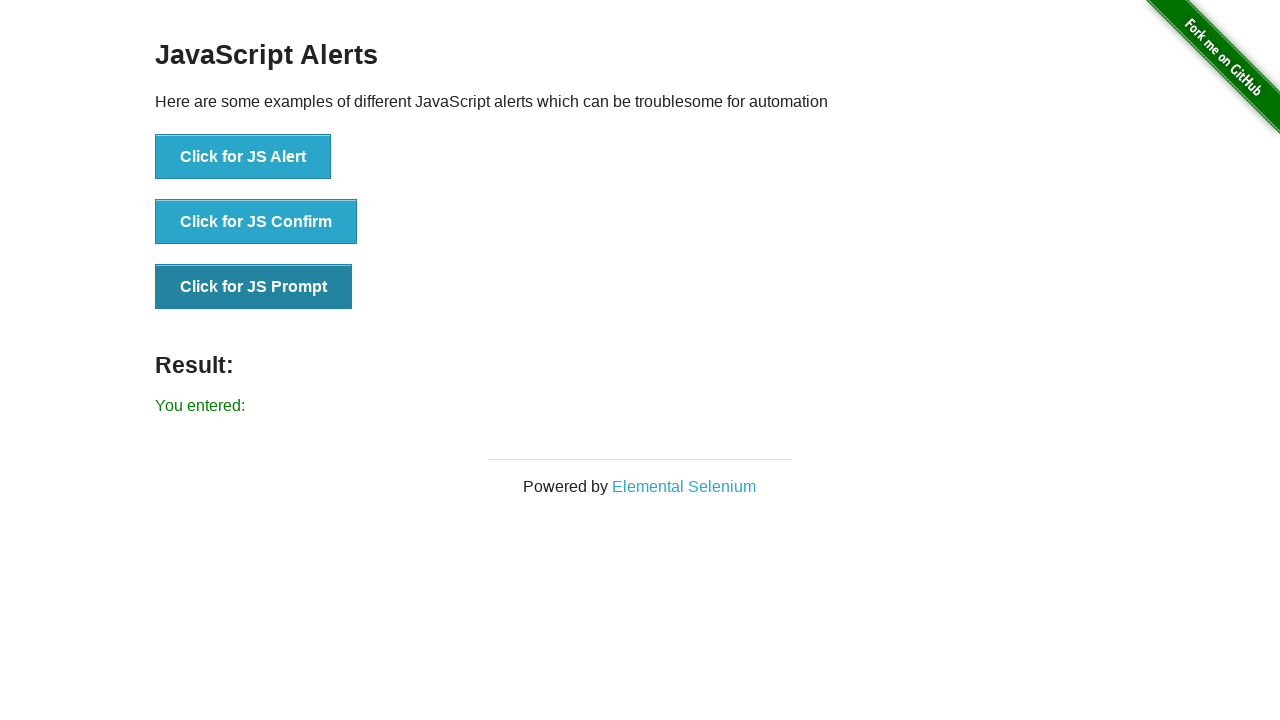

Clicked button to trigger prompt dialog again at (254, 287) on xpath=//*[@id='content']/div/ul/li[3]/button
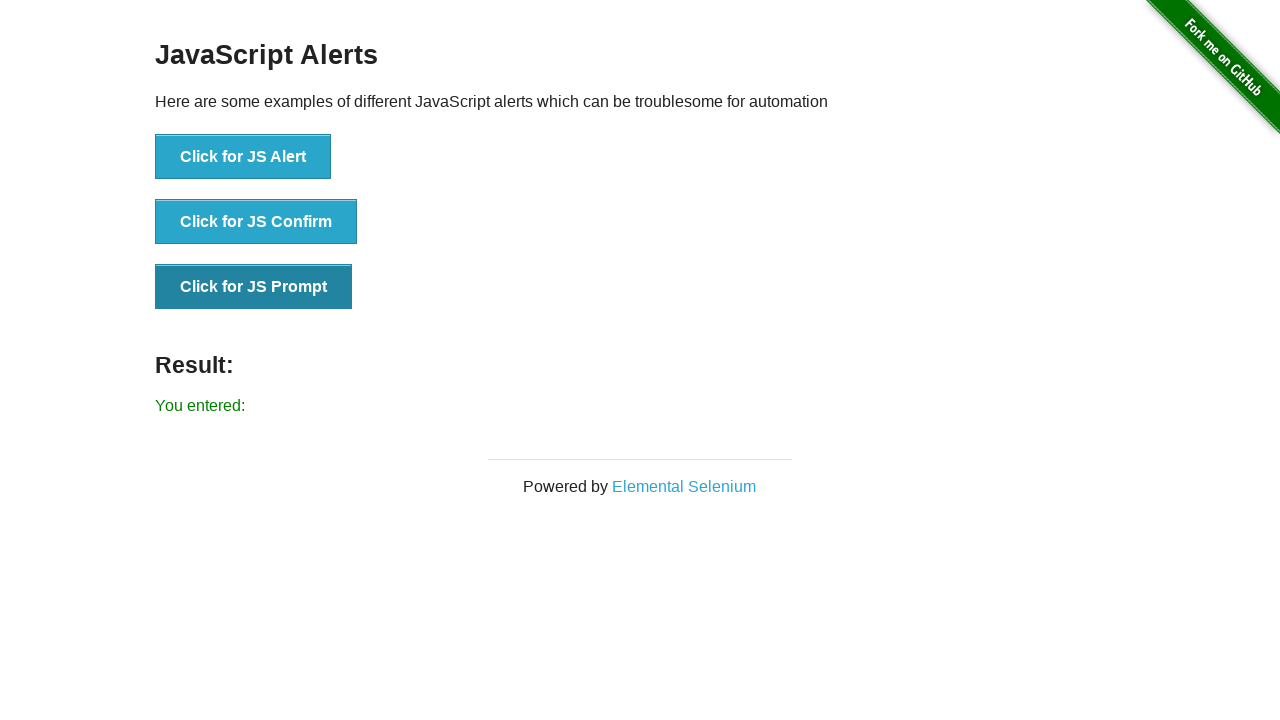

Set up dialog handler and dismissed prompt dialog
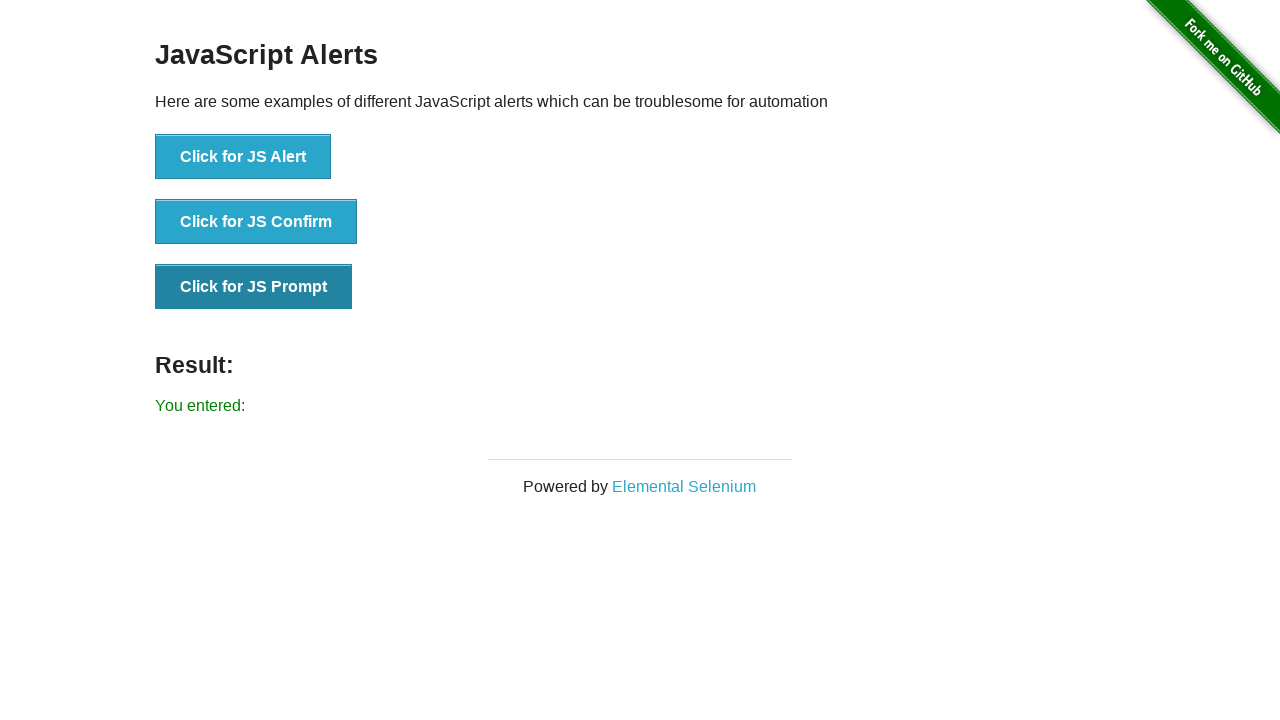

Retrieved result text after prompt dismissal
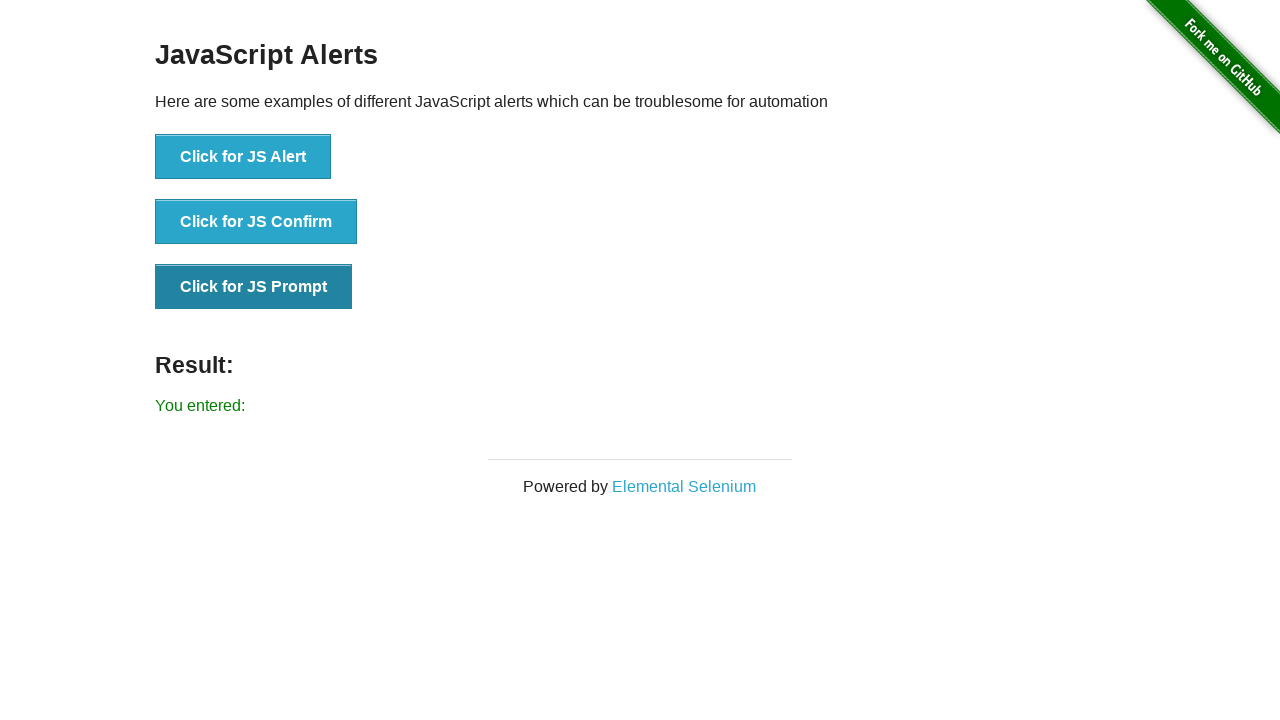

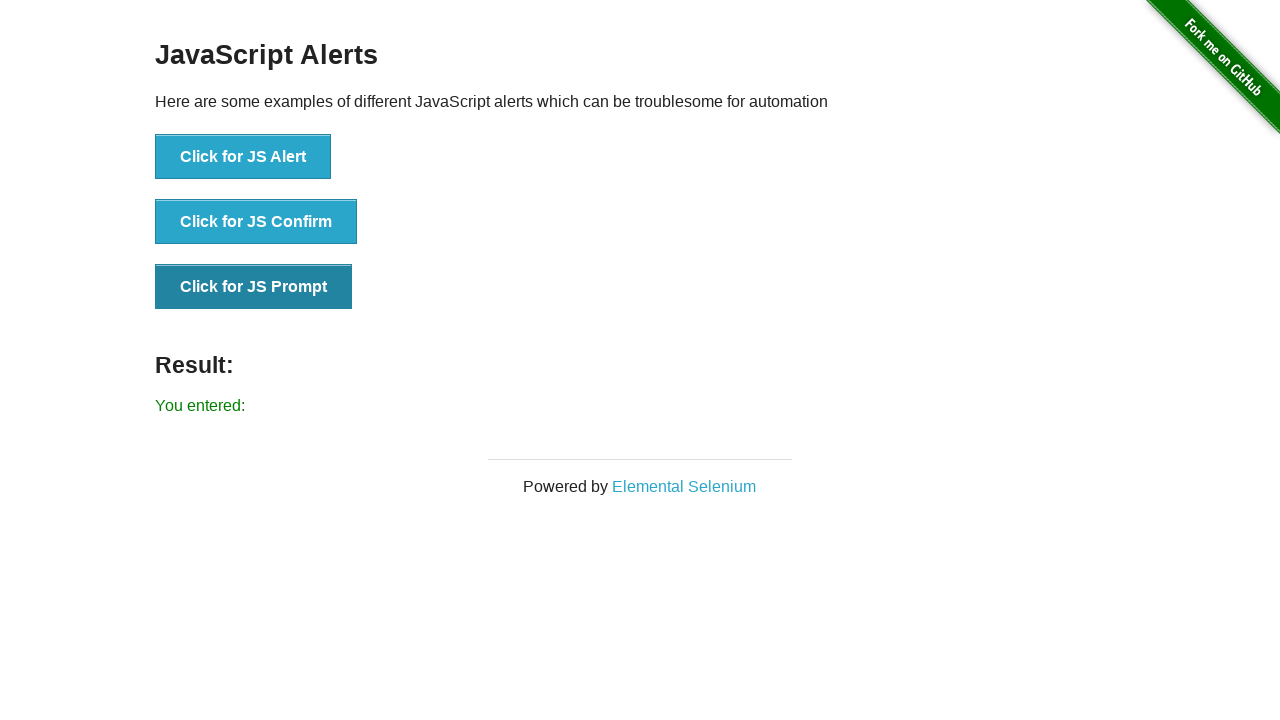